Tests a practice form by filling out all fields including name, email, gender, phone number, date of birth, subjects, hobbies, address, state/city selection, and verifies the submitted data in a confirmation table.

Starting URL: https://demoqa.com/automation-practice-form

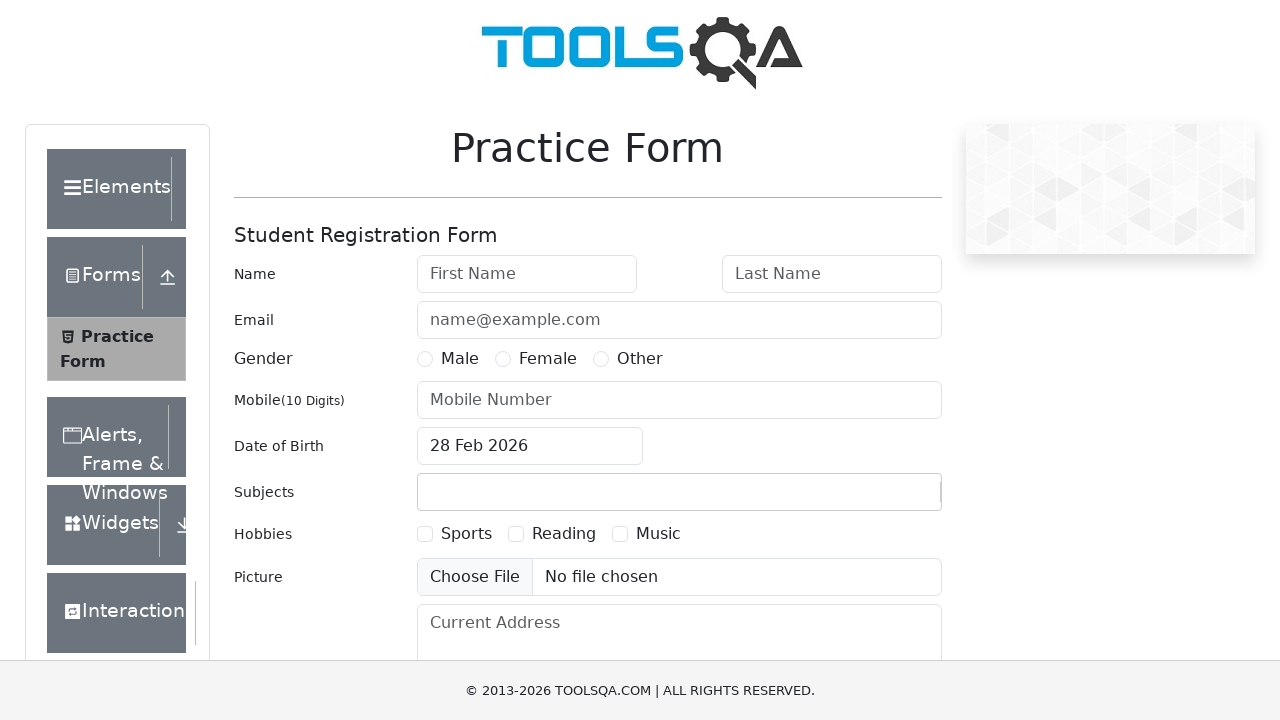

Filled first name field with 'Michael' on #firstName
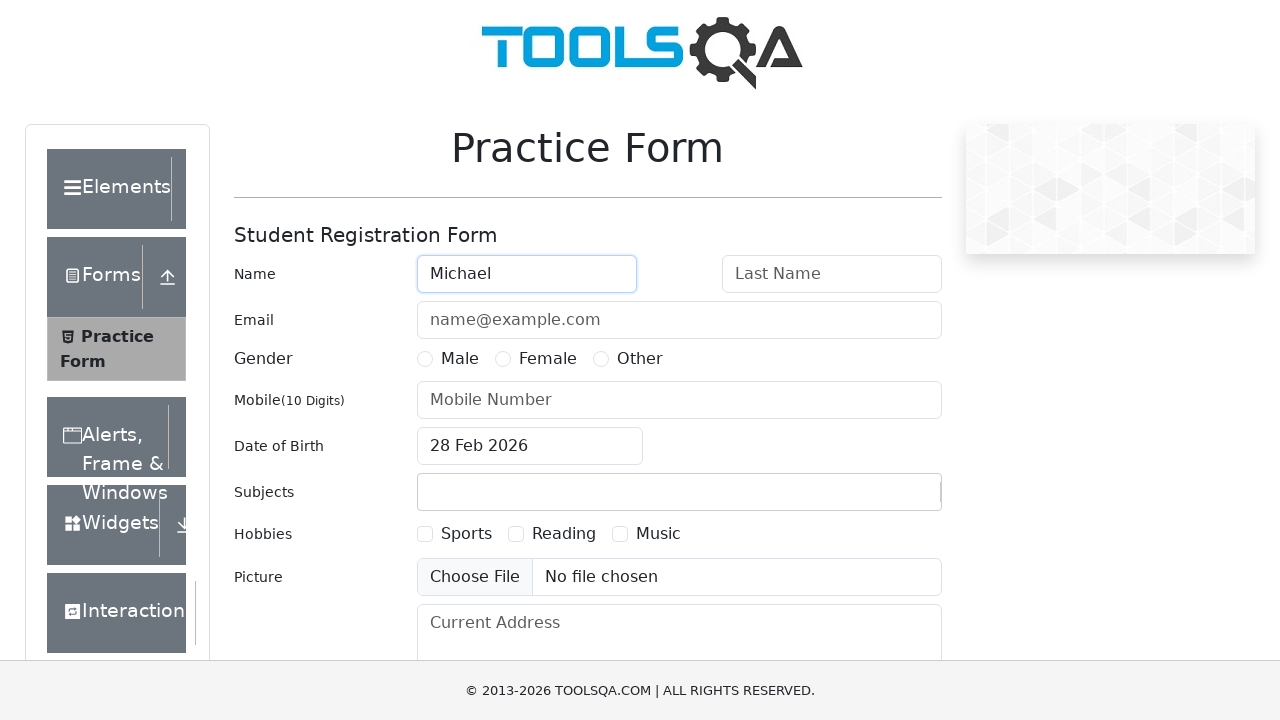

Filled last name field with 'Thompson' on #lastName
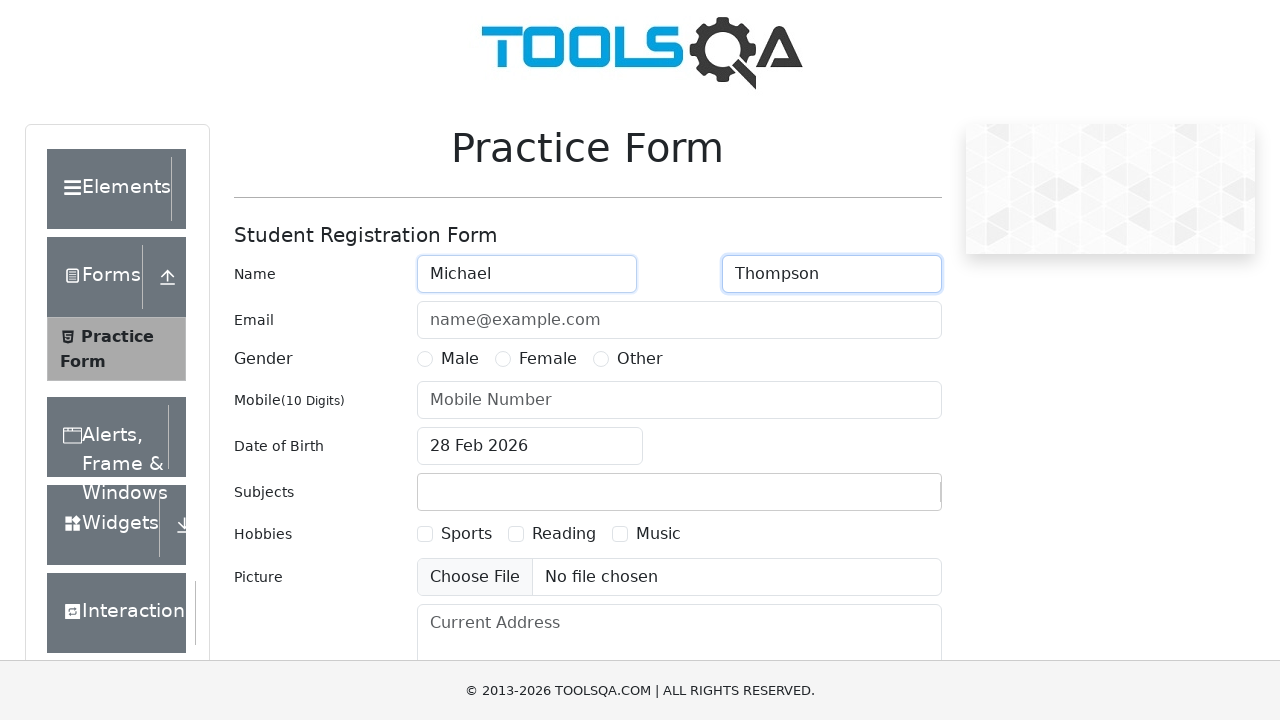

Filled email field with 'michael.thompson@example.com' on #userEmail
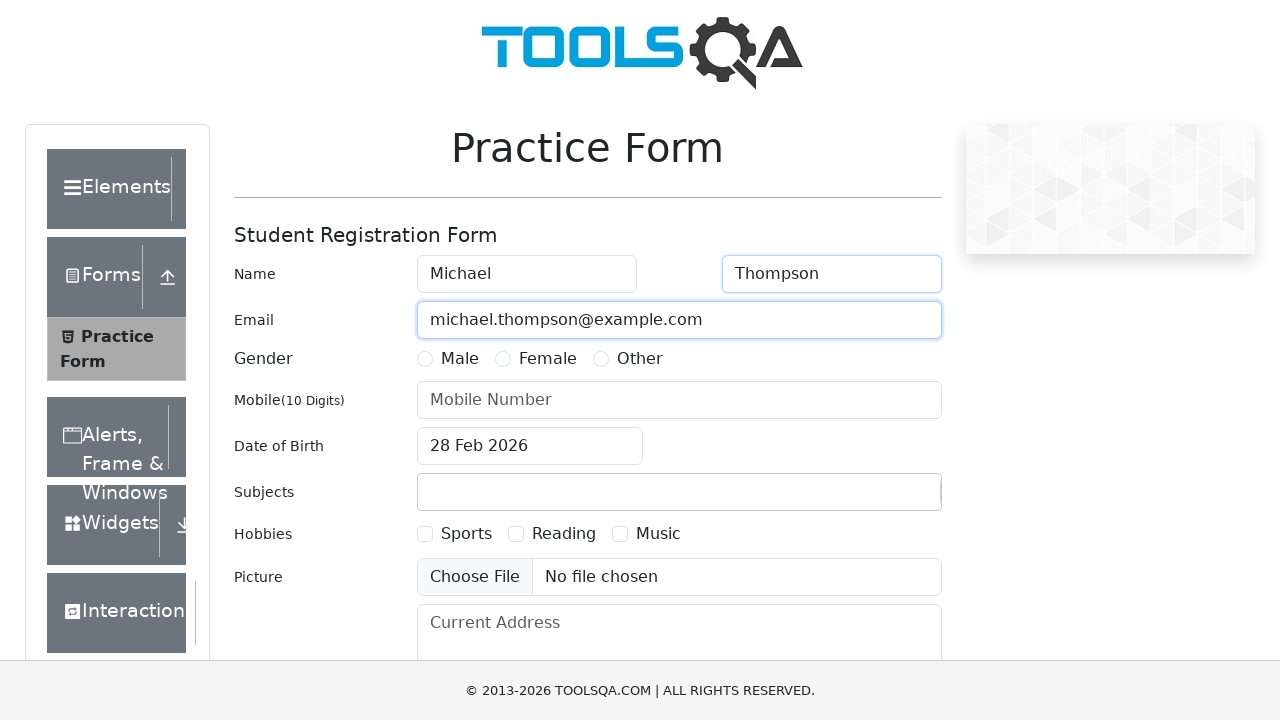

Selected gender 'Male' at (460, 359) on #genterWrapper >> text=Male
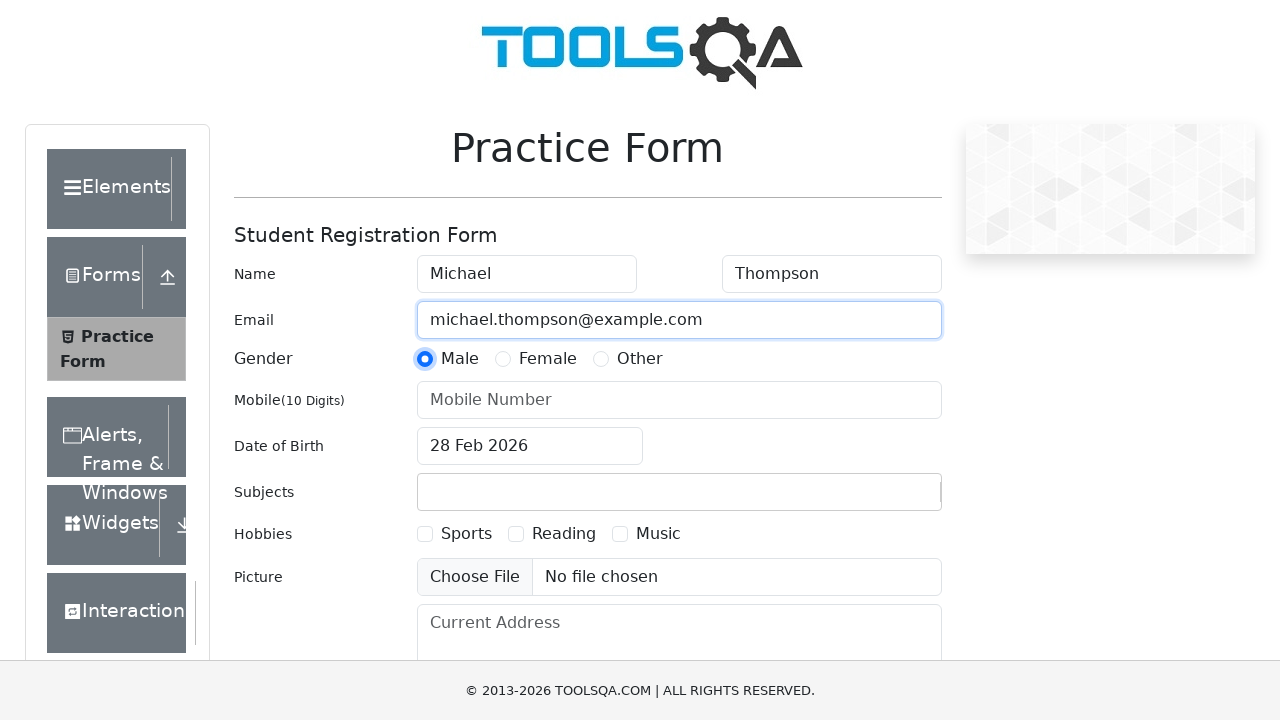

Filled phone number field with '7845123690' on #userNumber
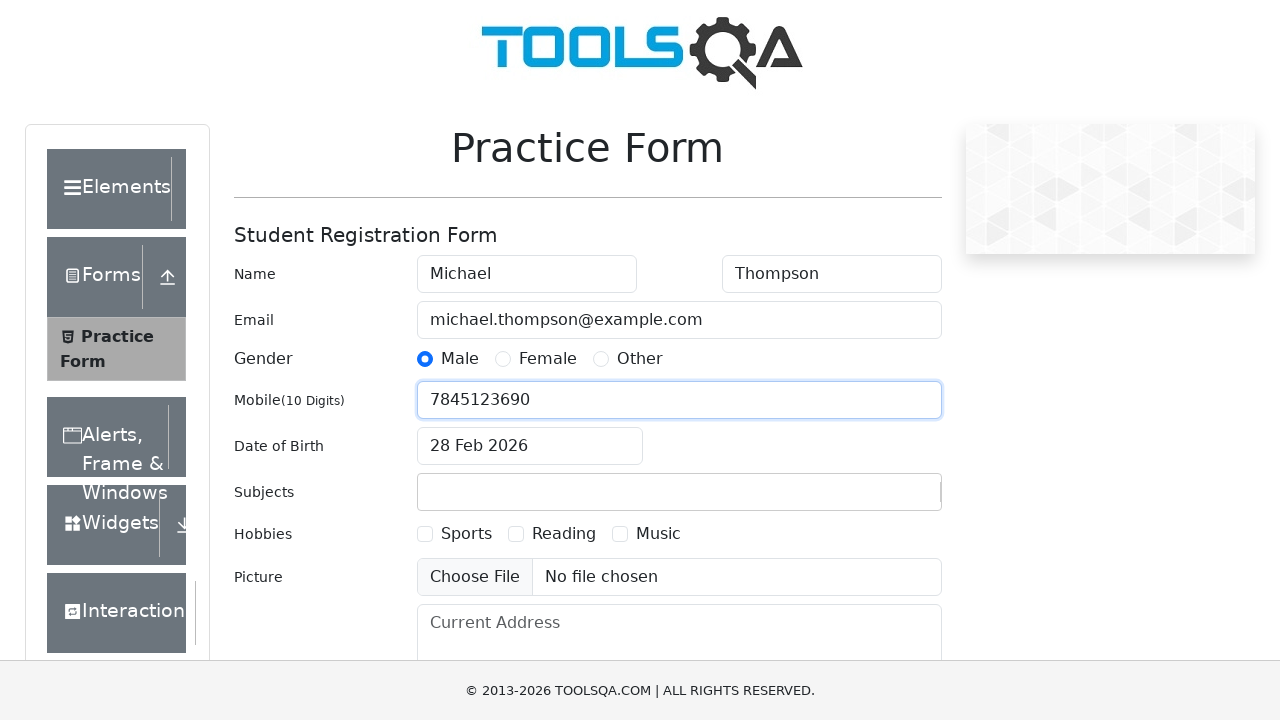

Opened date picker at (530, 446) on #dateOfBirthInput
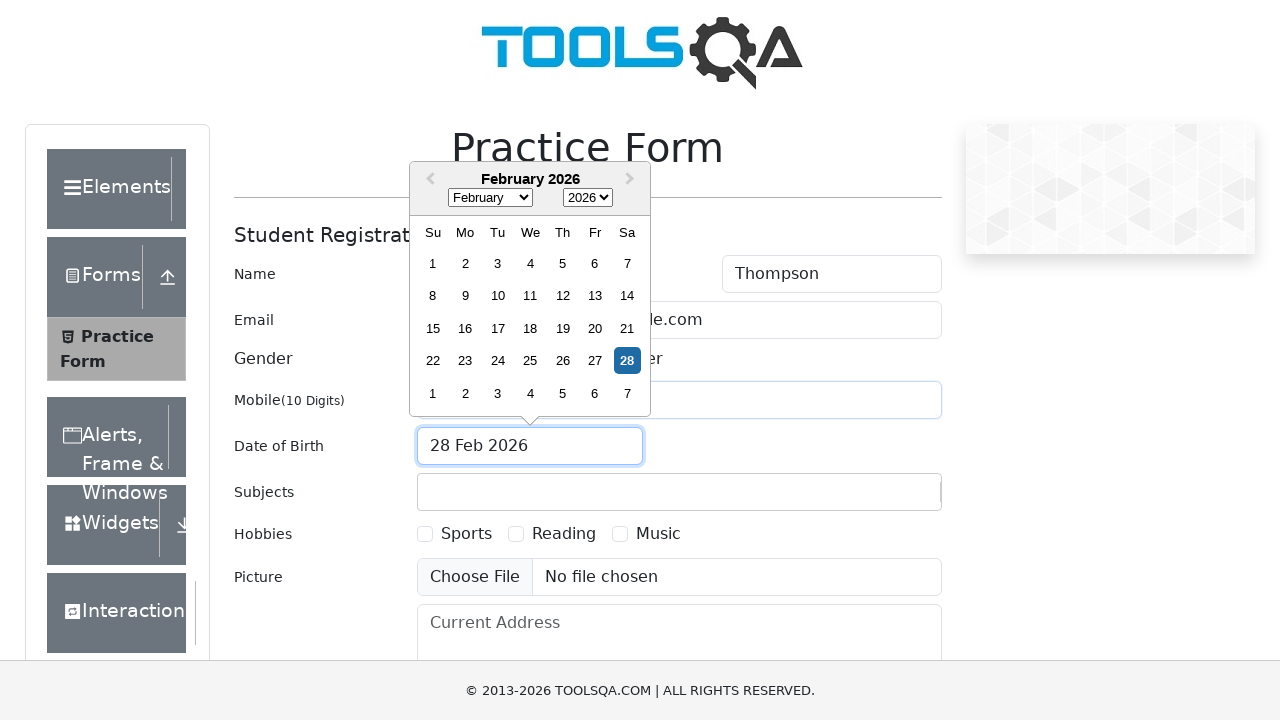

Selected birth month 'August' on .react-datepicker__month-select
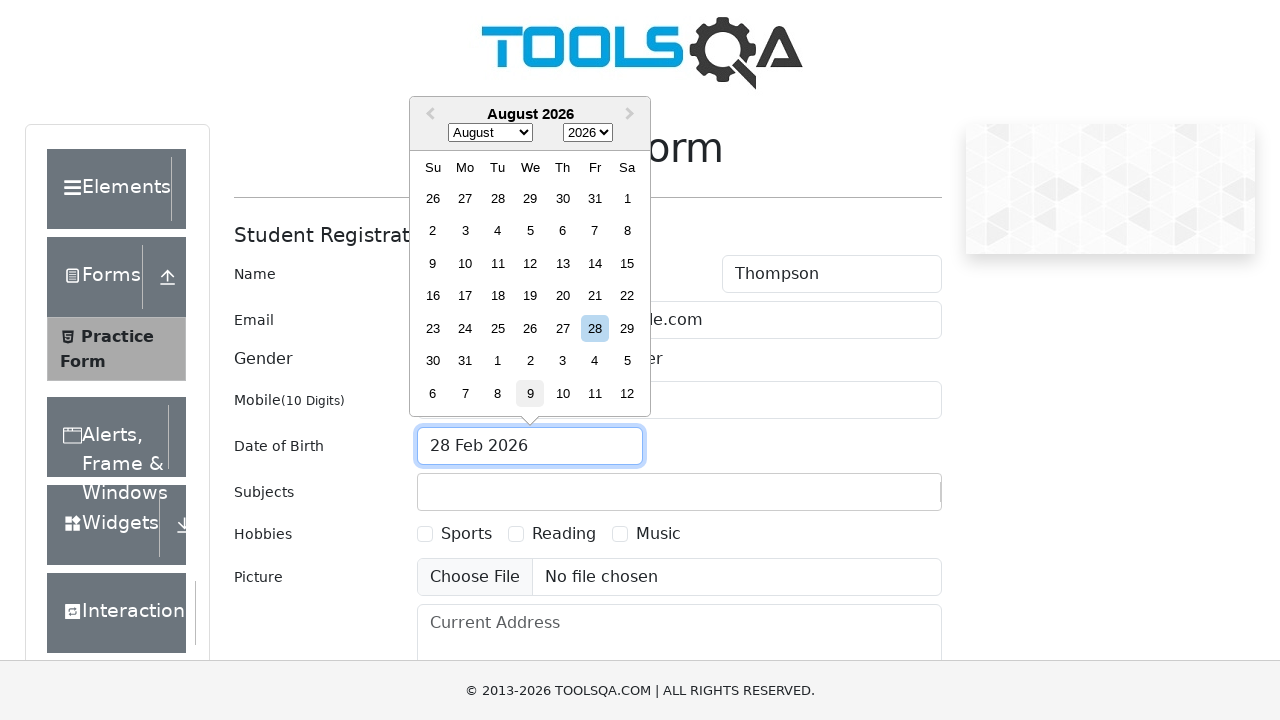

Selected birth year '1995' on .react-datepicker__year-select
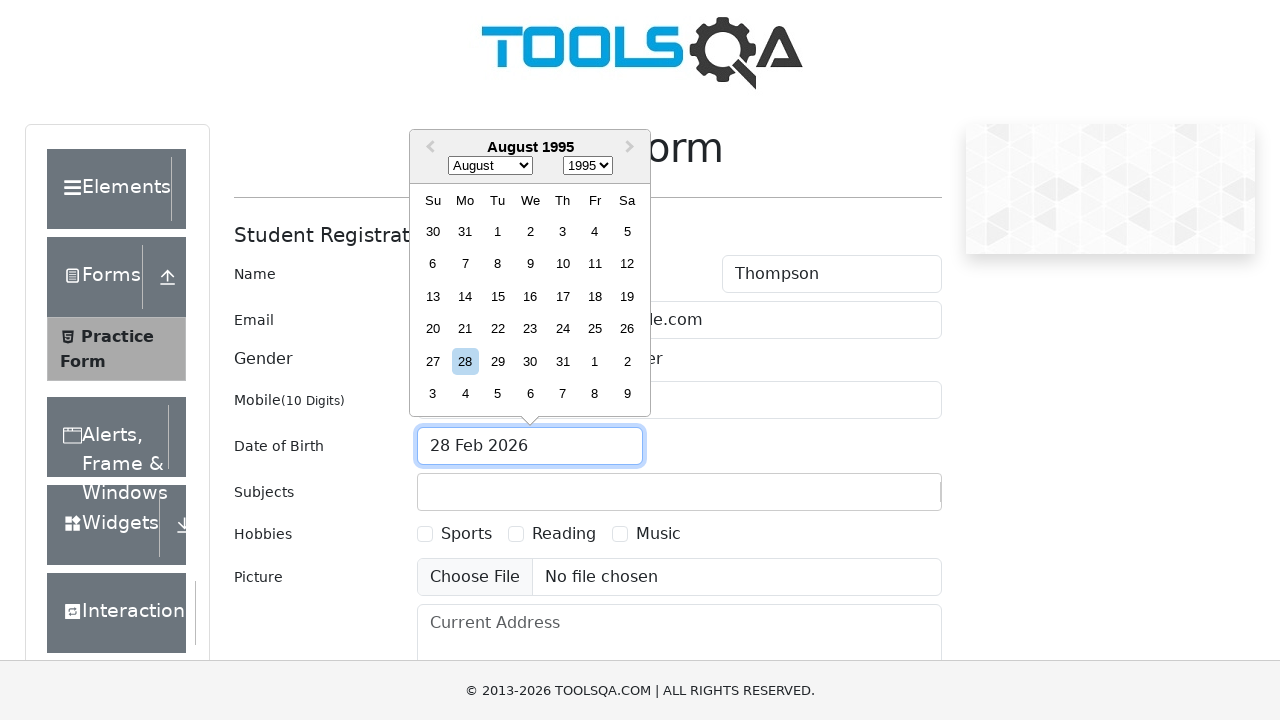

Selected birth day '15' at (498, 296) on .react-datepicker__day--015:not(.react-datepicker__day--outside-month)
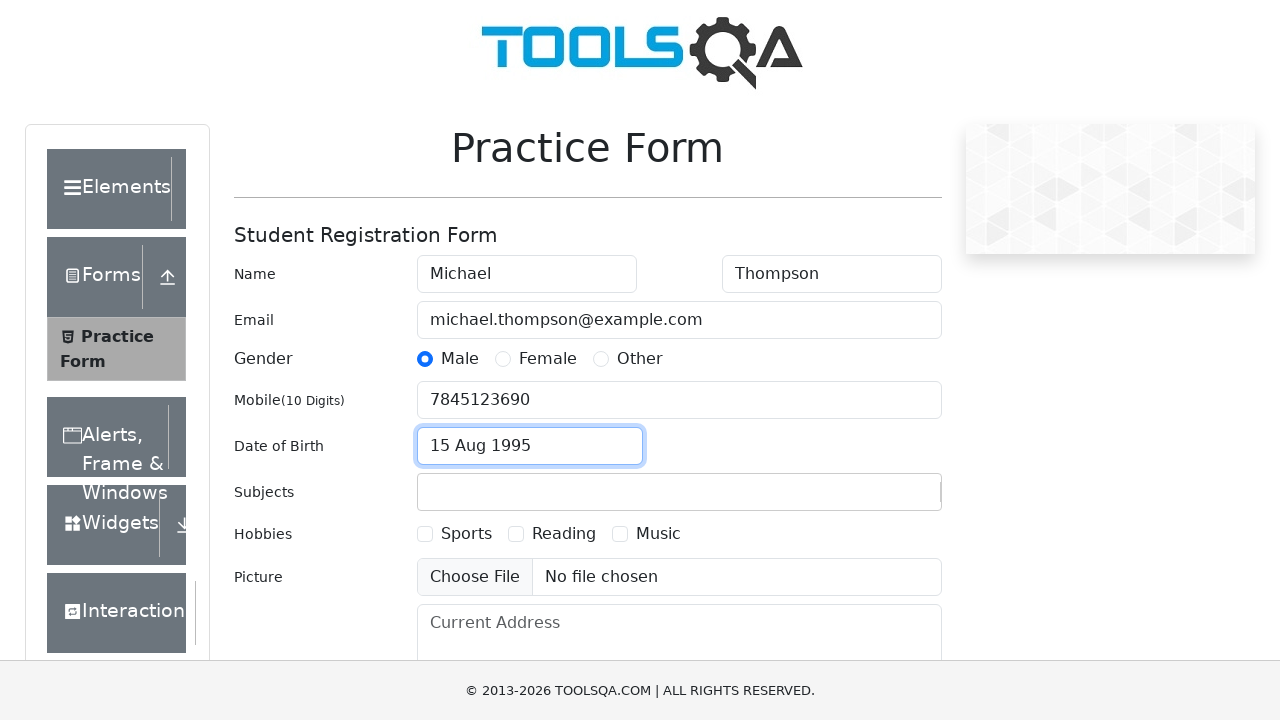

Typed 'en' in subjects input field on #subjectsInput
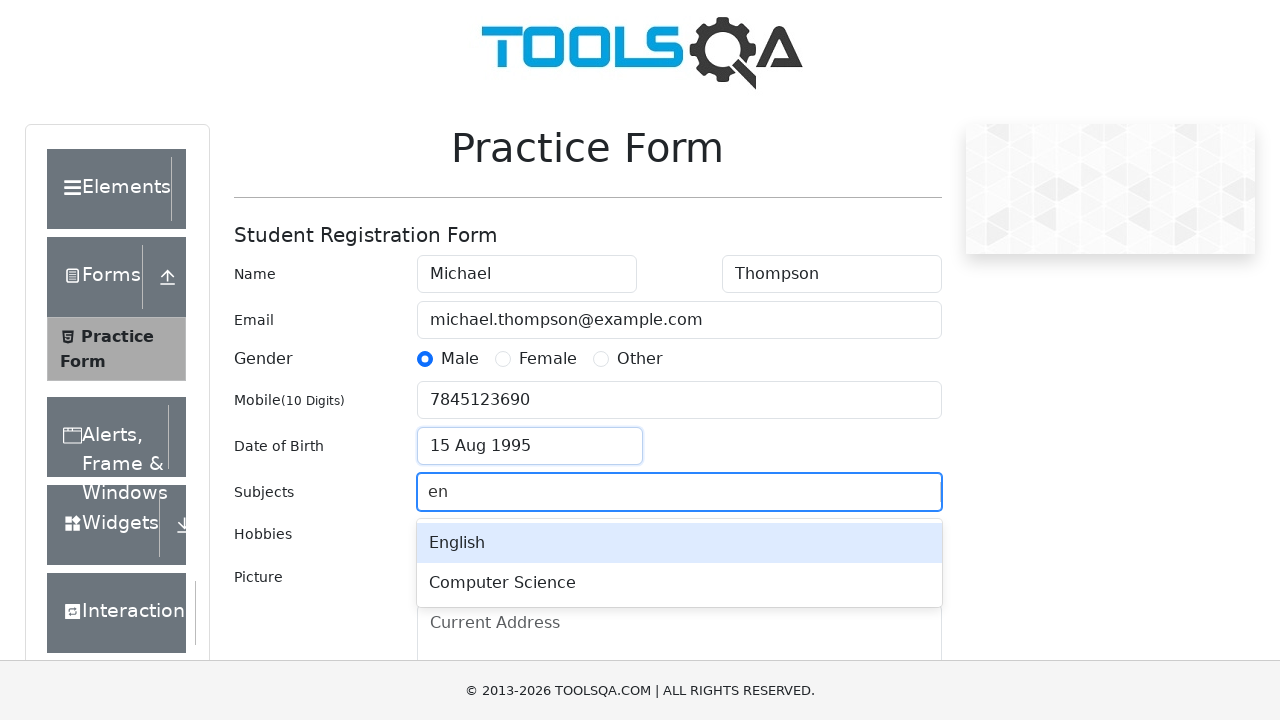

Selected subject from dropdown at (679, 583) on #react-select-2-option-1
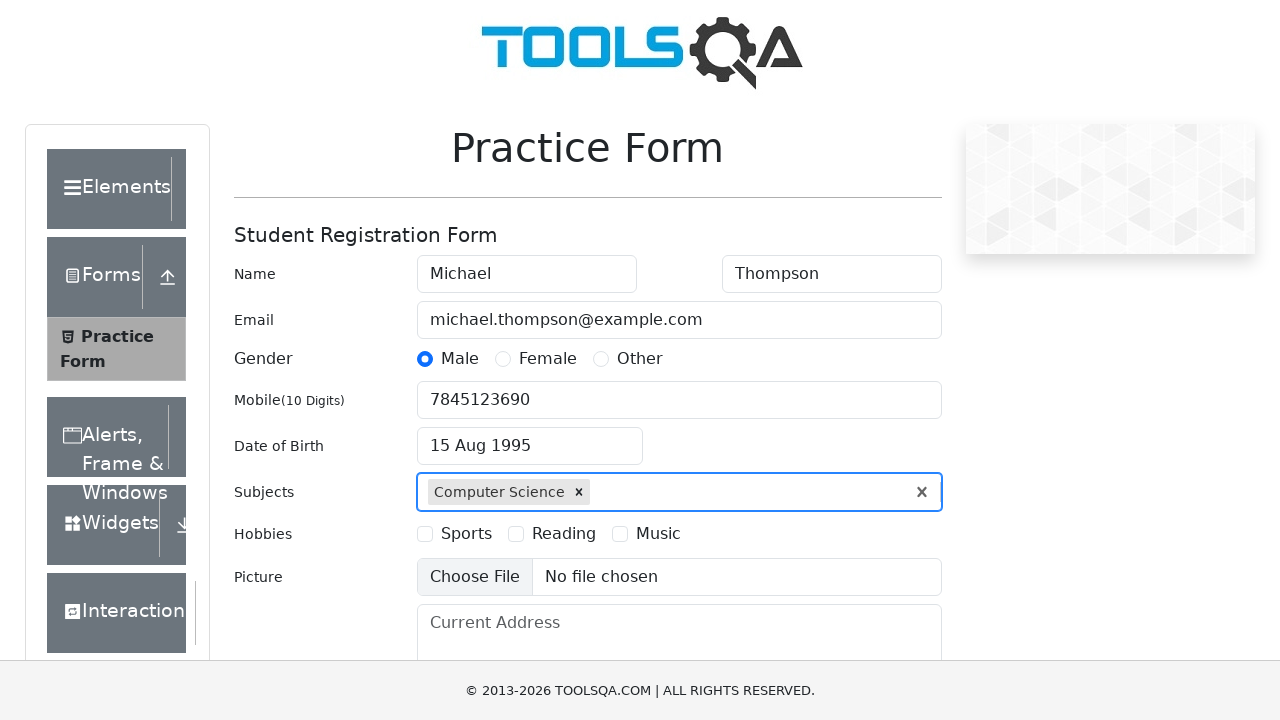

Selected first hobby checkbox at (466, 534) on label[for='hobbies-checkbox-1']
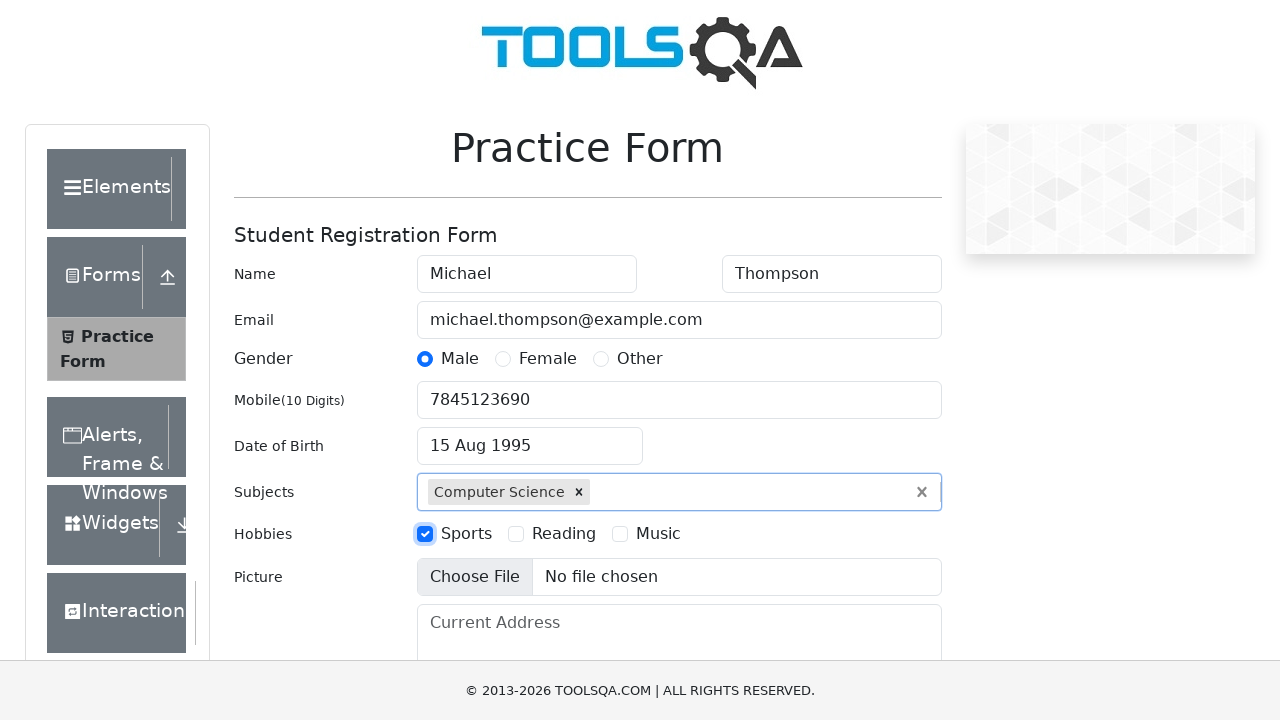

Selected second hobby checkbox at (564, 534) on label[for='hobbies-checkbox-2']
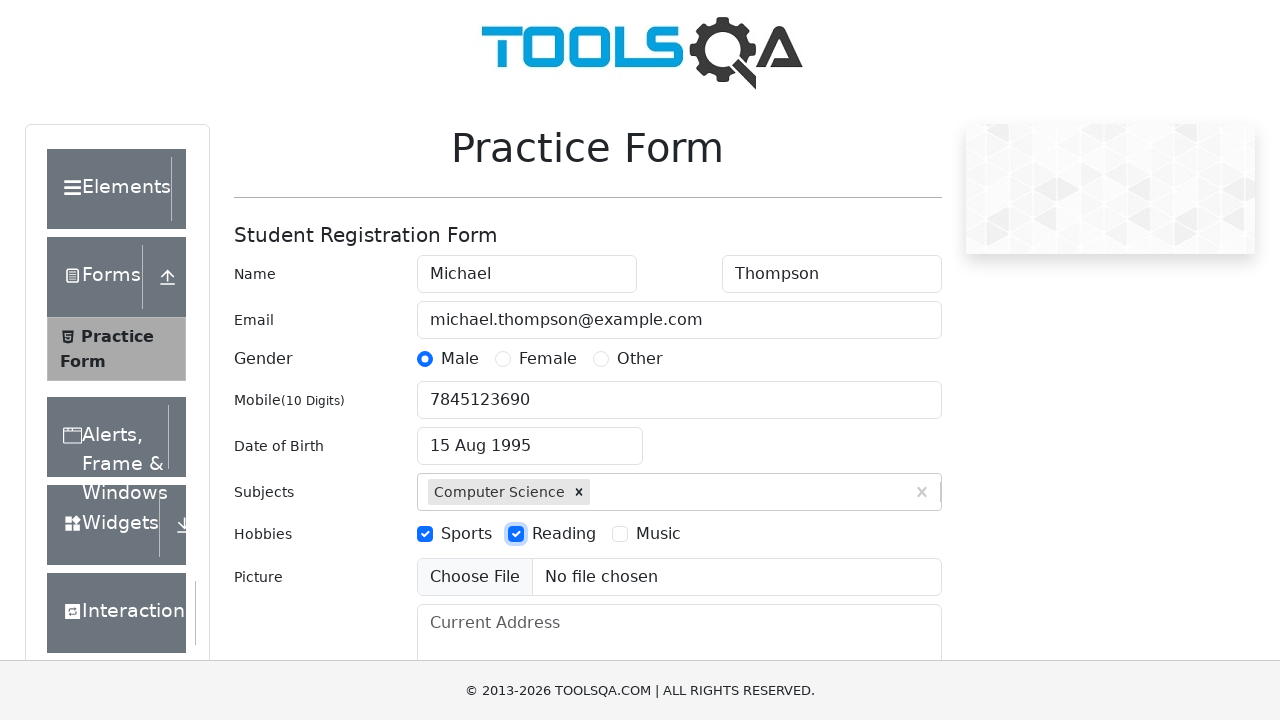

Selected third hobby checkbox at (658, 534) on label[for='hobbies-checkbox-3']
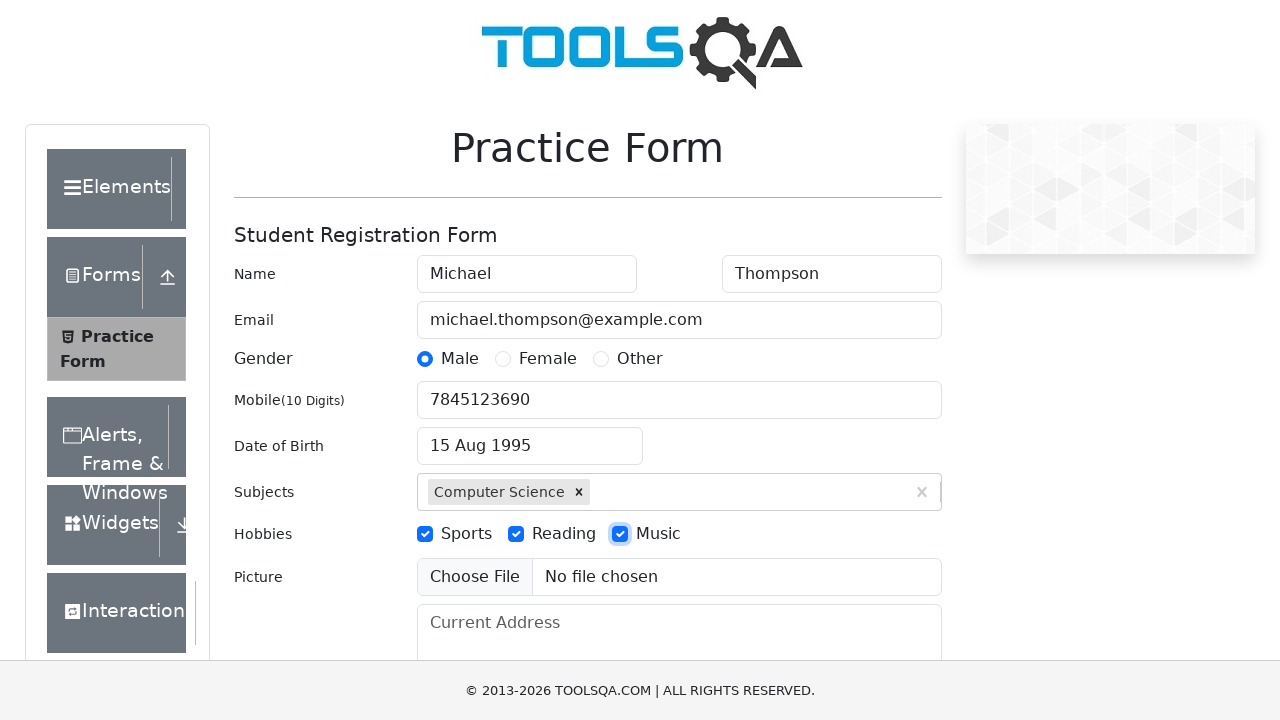

Filled current address field with '742 Maple Street, Denver, CO 80203' on #currentAddress
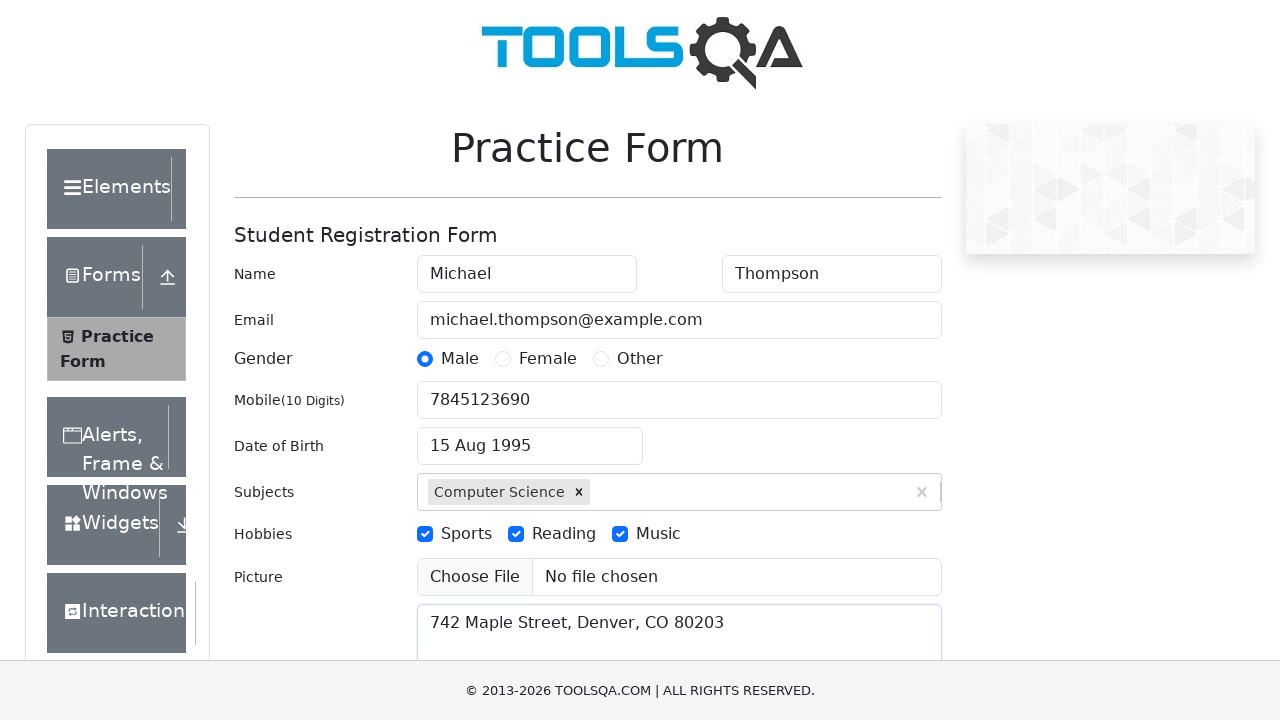

Opened state dropdown at (527, 437) on #state
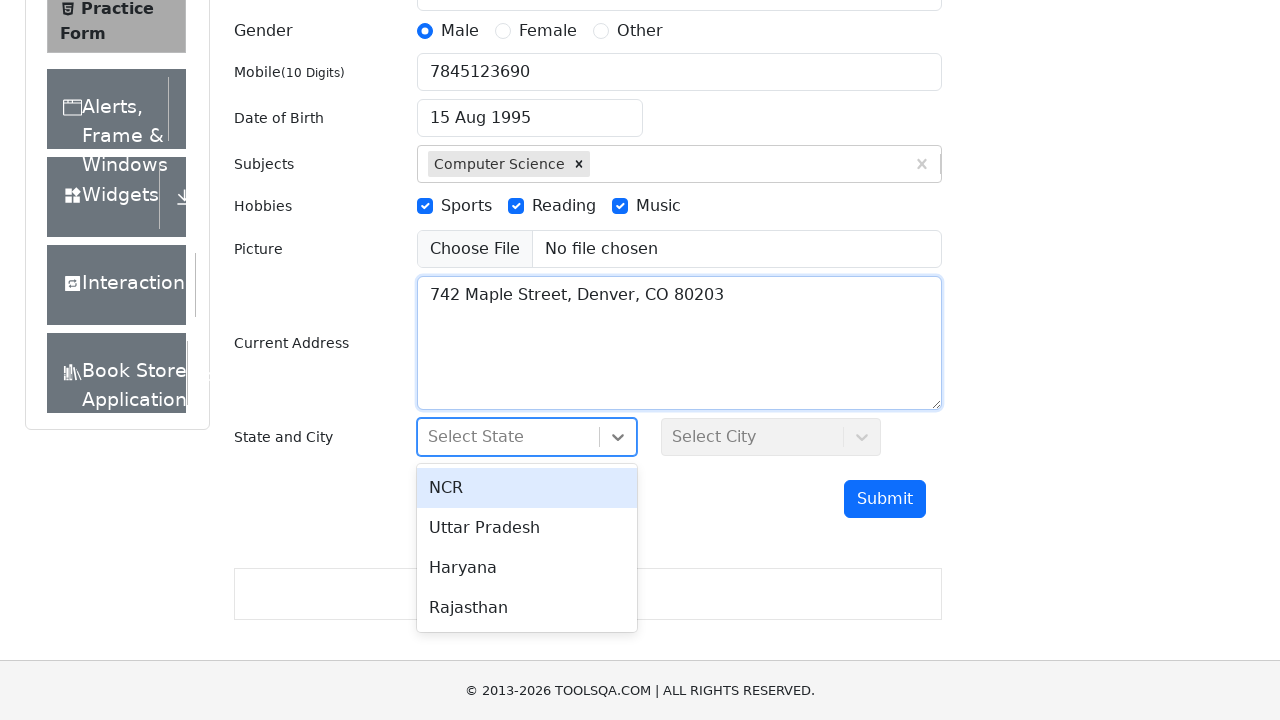

Selected state from dropdown at (527, 568) on #react-select-3-option-2
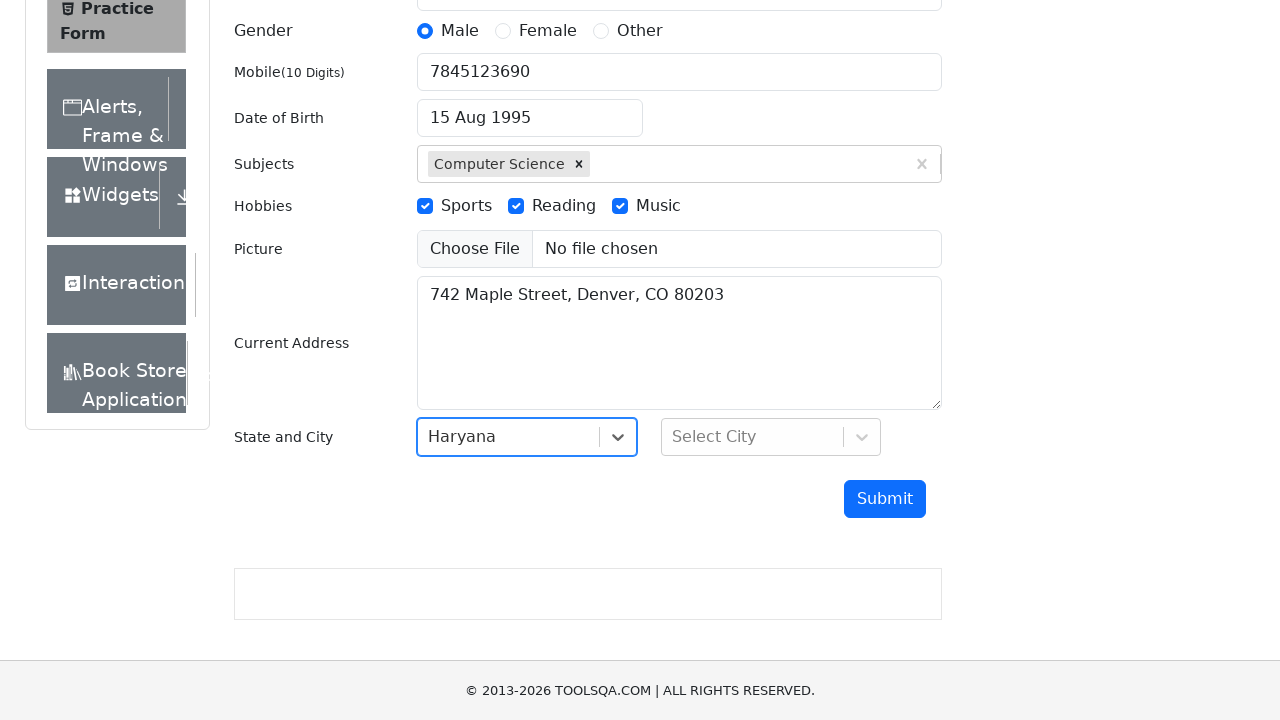

Opened city dropdown at (771, 437) on #city
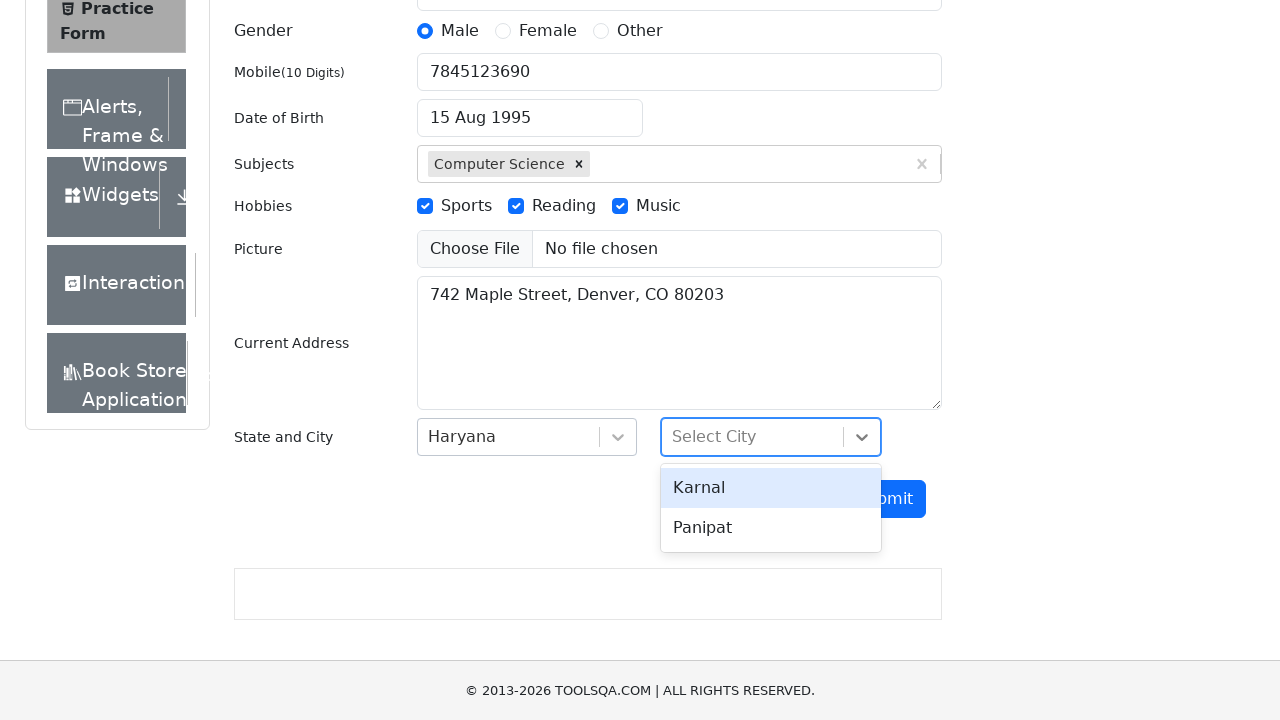

Selected city from dropdown at (771, 528) on #react-select-4-option-1
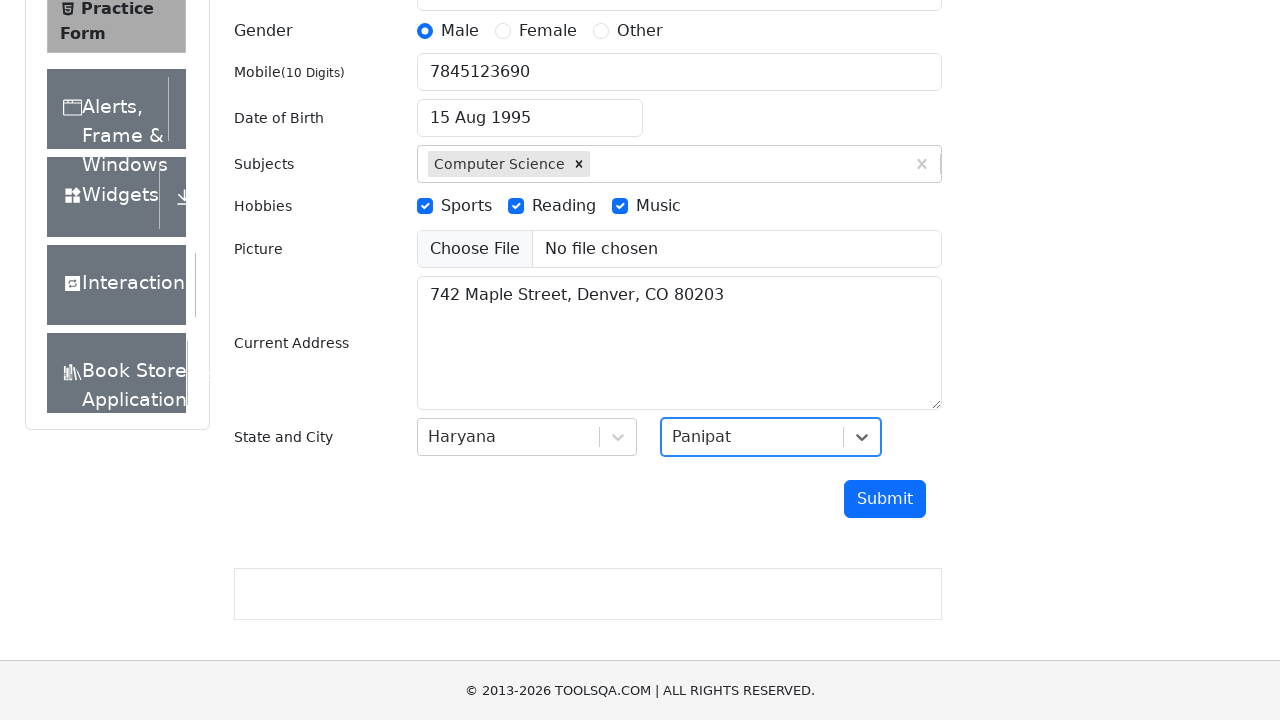

Clicked submit button to submit the practice form at (885, 499) on #submit
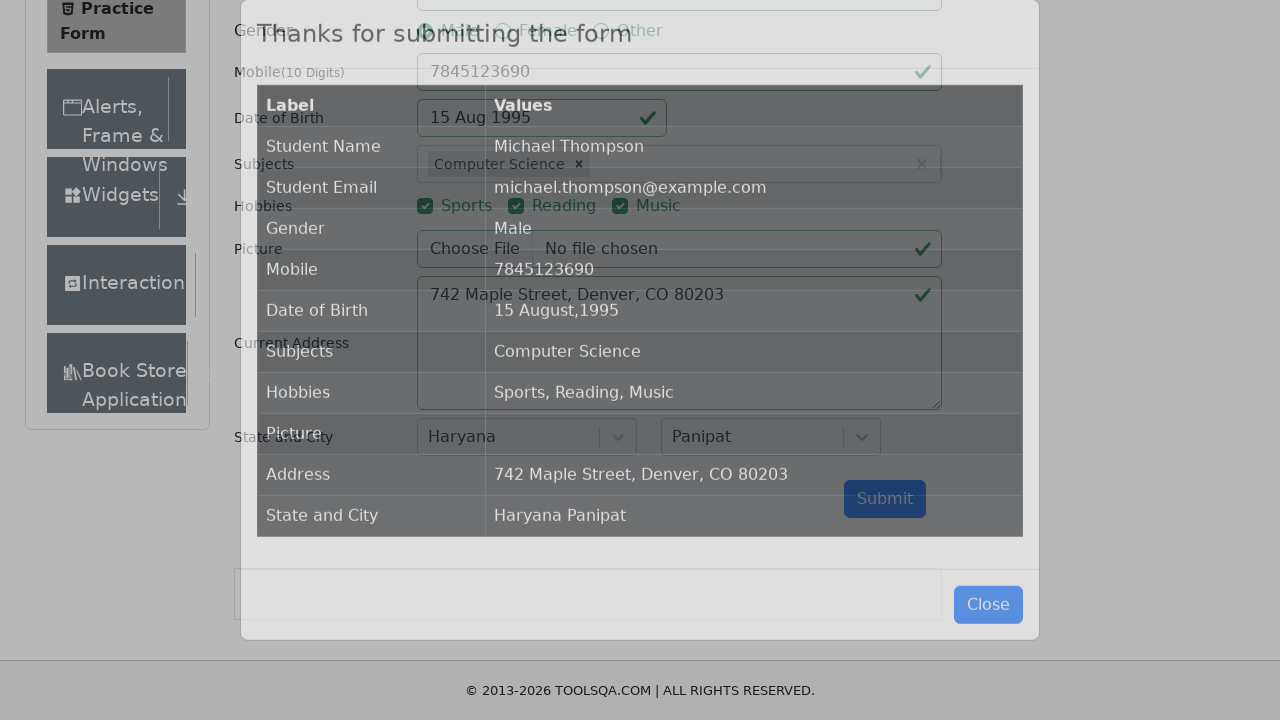

Confirmation modal with submitted data loaded
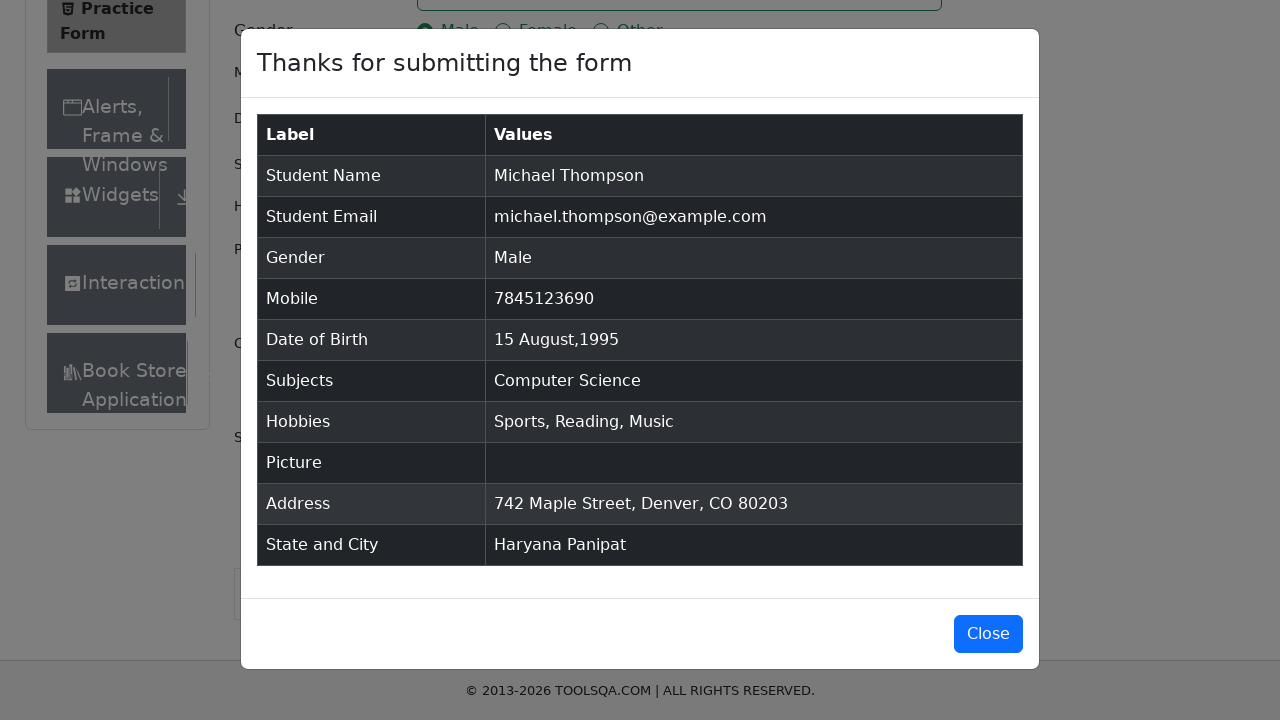

Closed the confirmation modal at (988, 634) on #closeLargeModal
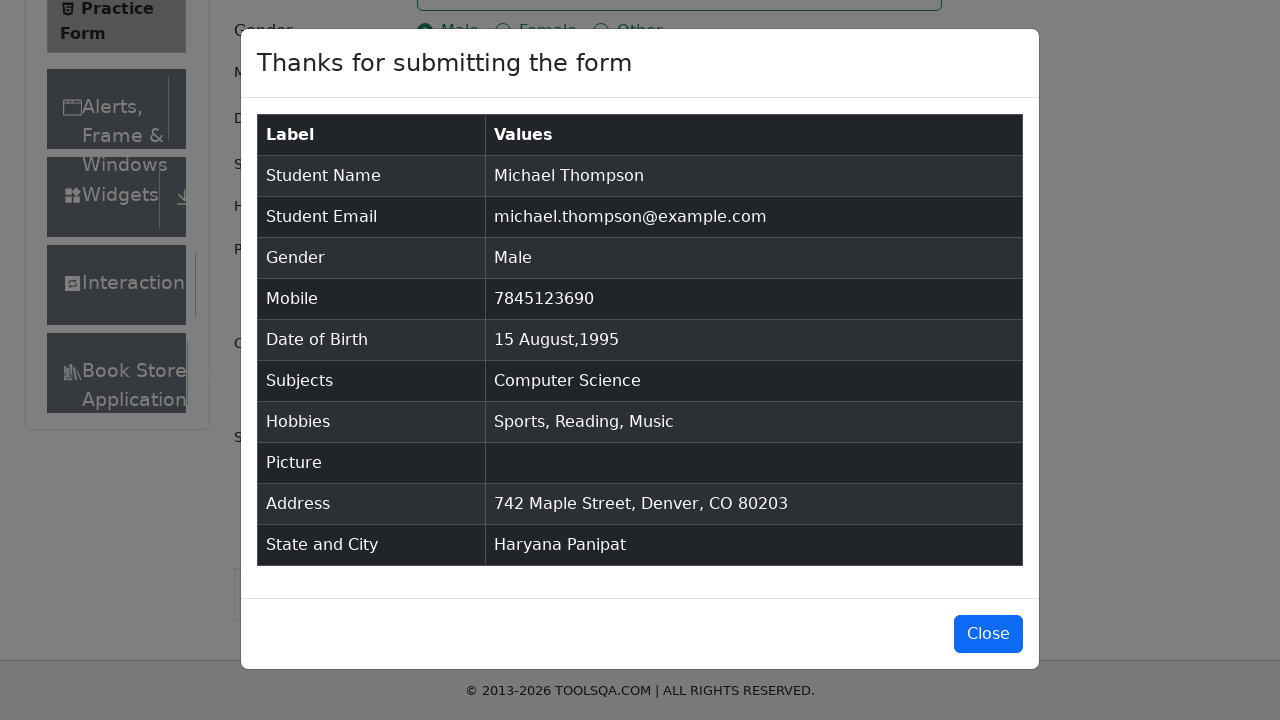

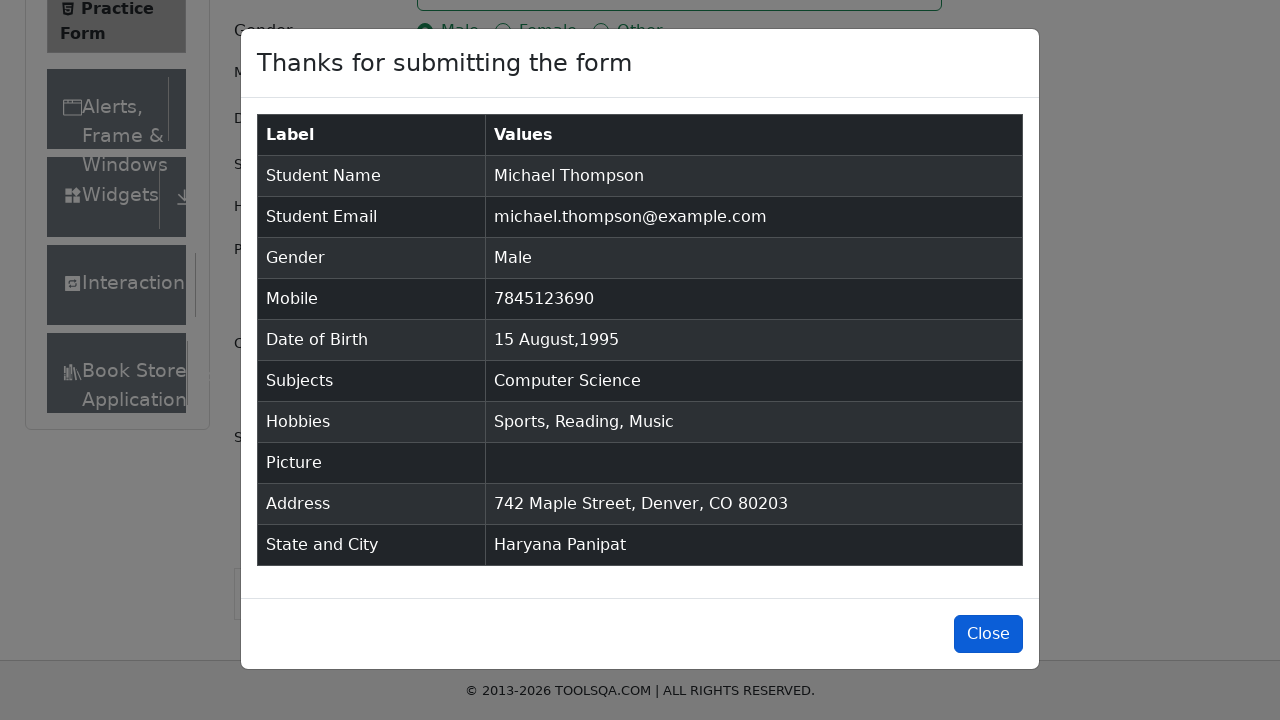